Tests checkbox functionality by selecting all language checkboxes except "Others" and then verifying the selected status of each checkbox

Starting URL: https://www.leafground.com/checkbox.xhtml

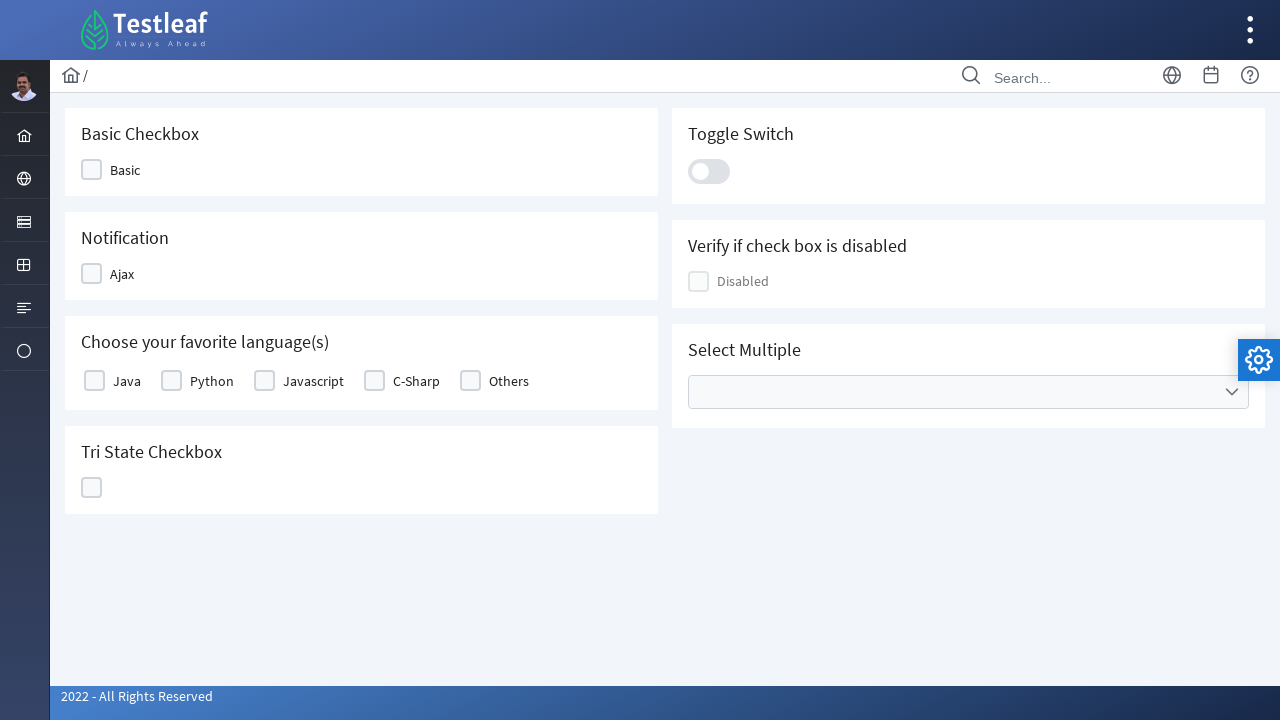

Waited for checkbox container to load
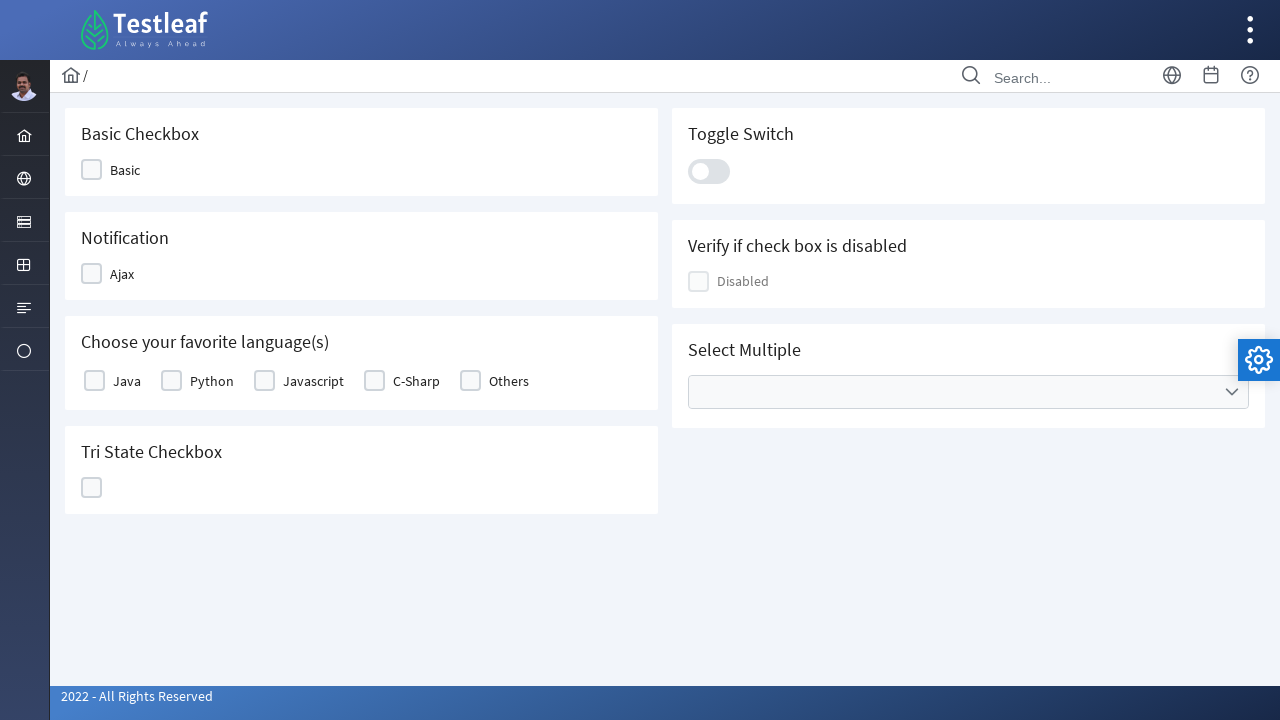

Retrieved all checkbox labels from the table
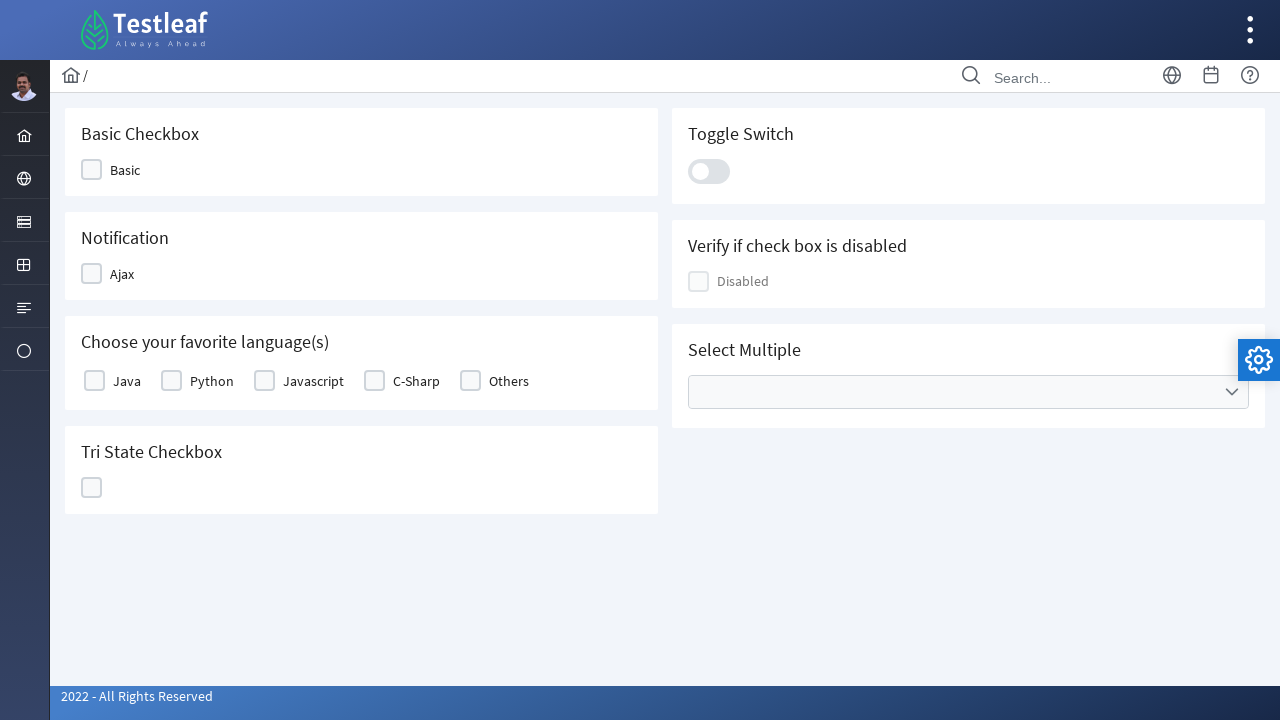

Clicked checkbox for 'Java' at (127, 381) on xpath=//table[@id='j_idt87:basic']//label >> nth=0
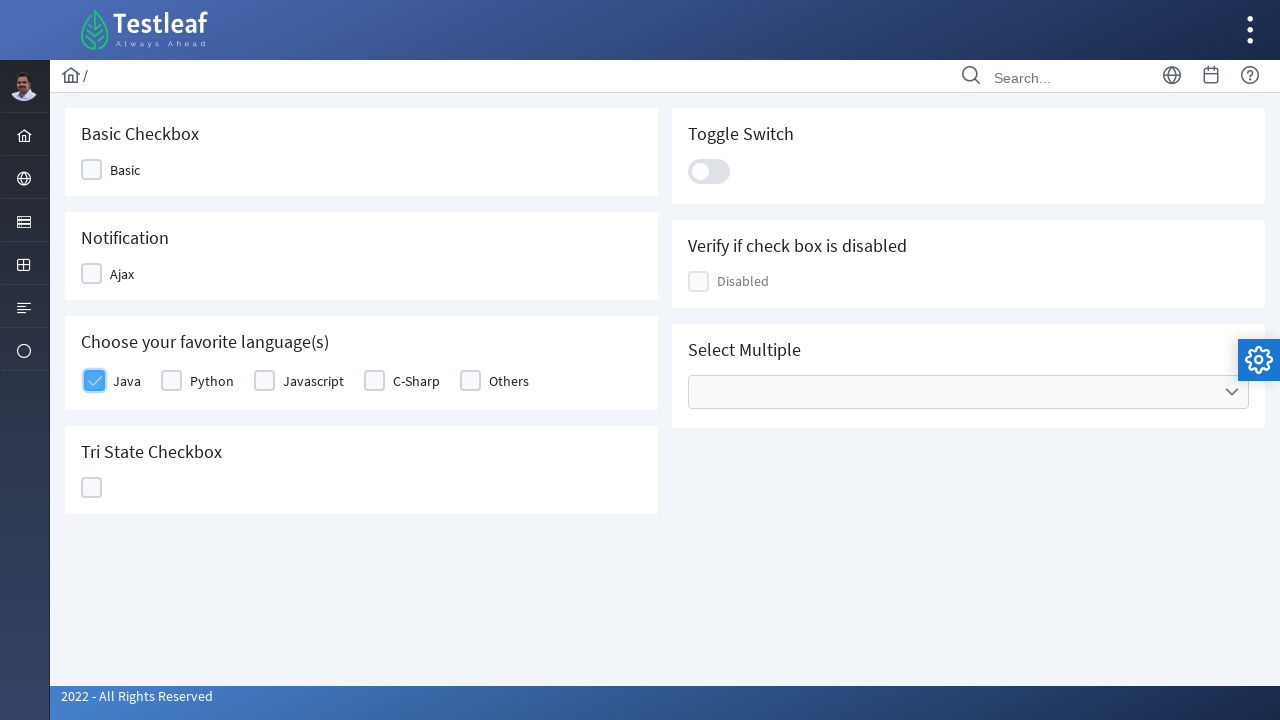

Clicked checkbox for 'Python' at (212, 381) on xpath=//table[@id='j_idt87:basic']//label >> nth=1
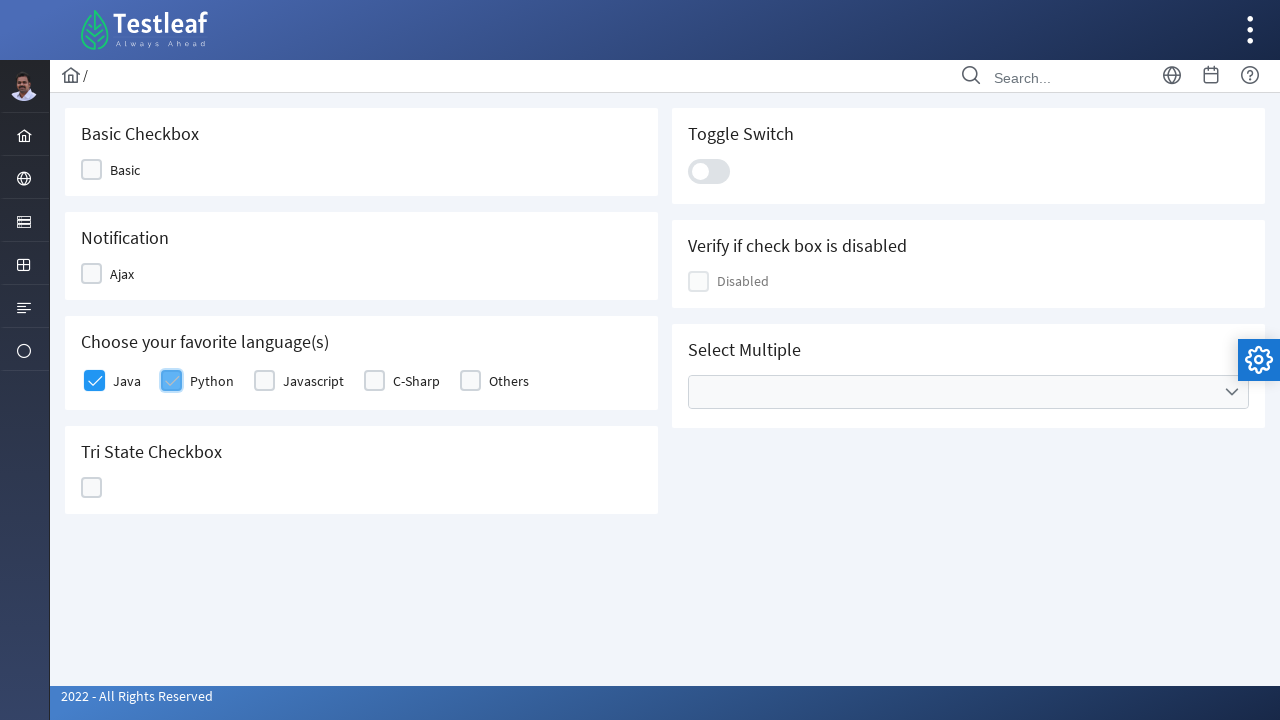

Clicked checkbox for 'Javascript' at (314, 381) on xpath=//table[@id='j_idt87:basic']//label >> nth=2
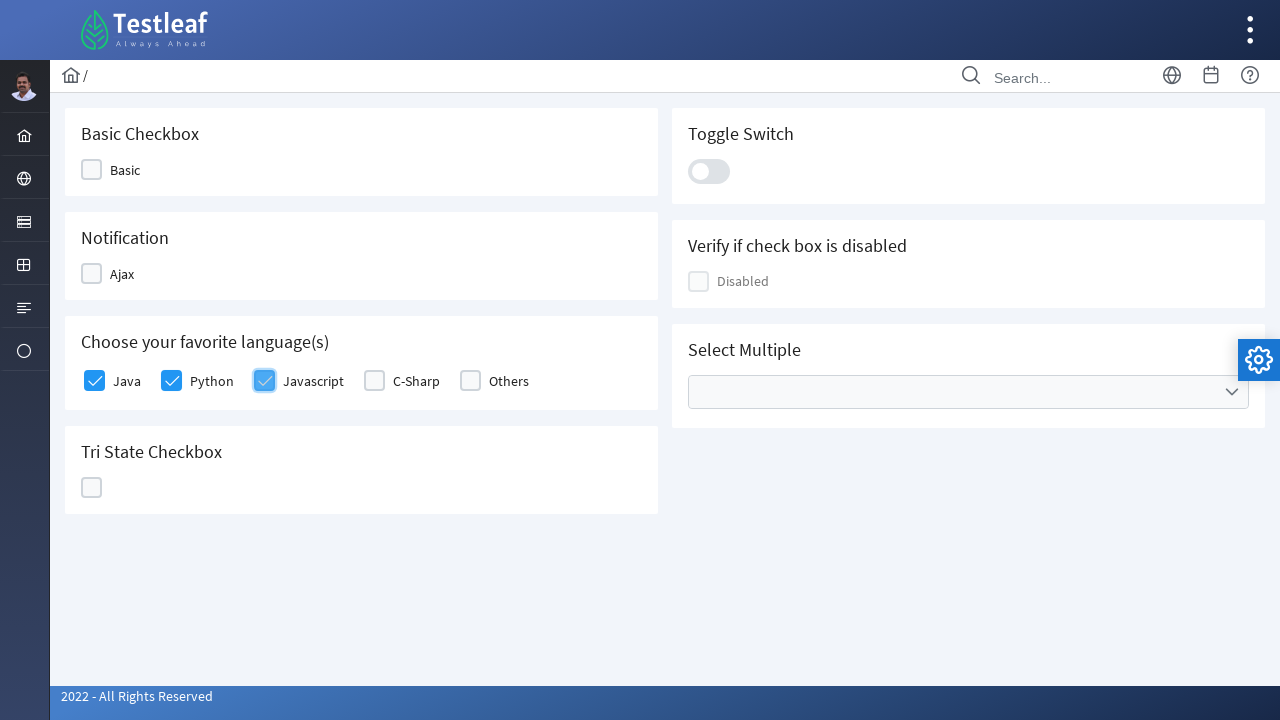

Clicked checkbox for 'C-Sharp' at (416, 381) on xpath=//table[@id='j_idt87:basic']//label >> nth=3
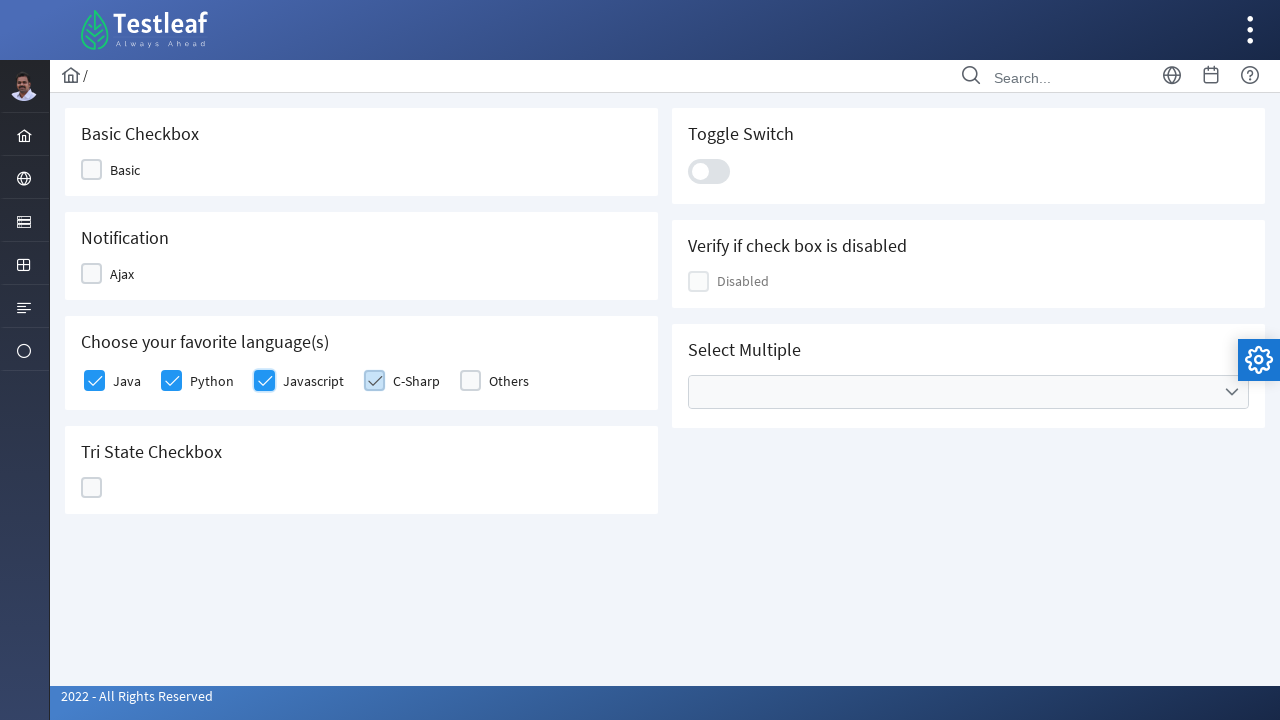

Verified checkbox 1 selected status: True
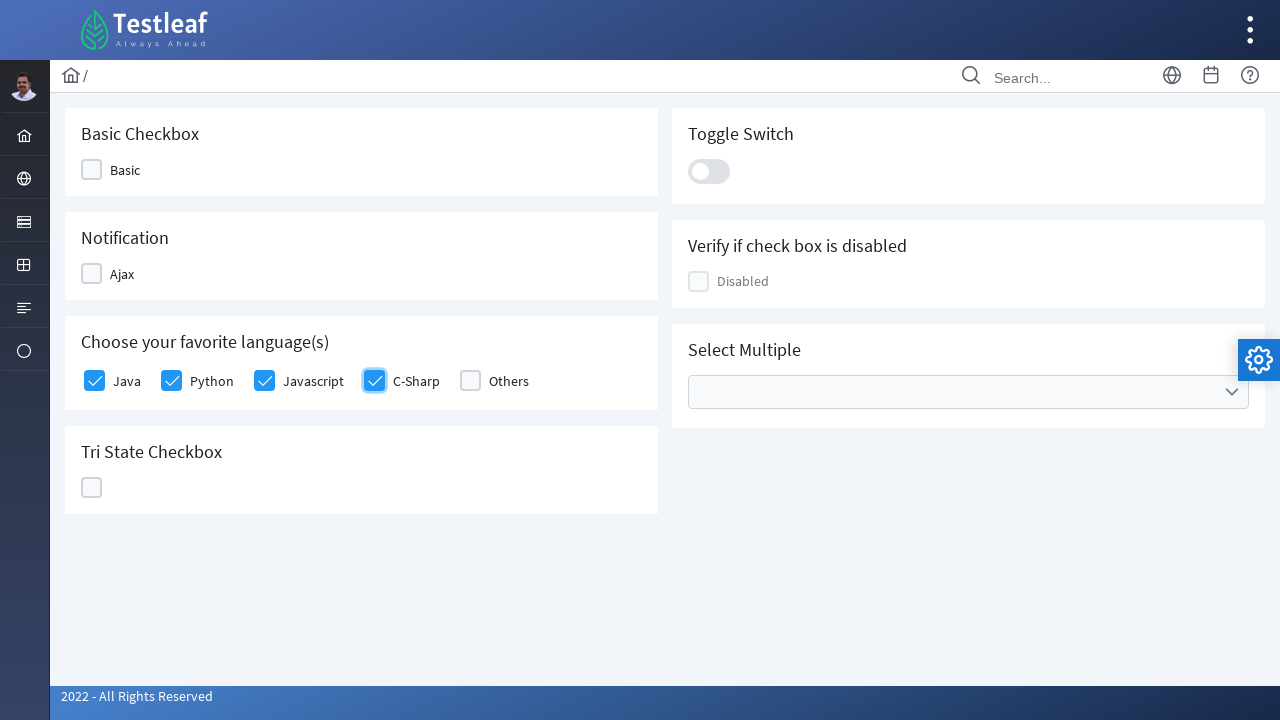

Verified checkbox 2 selected status: True
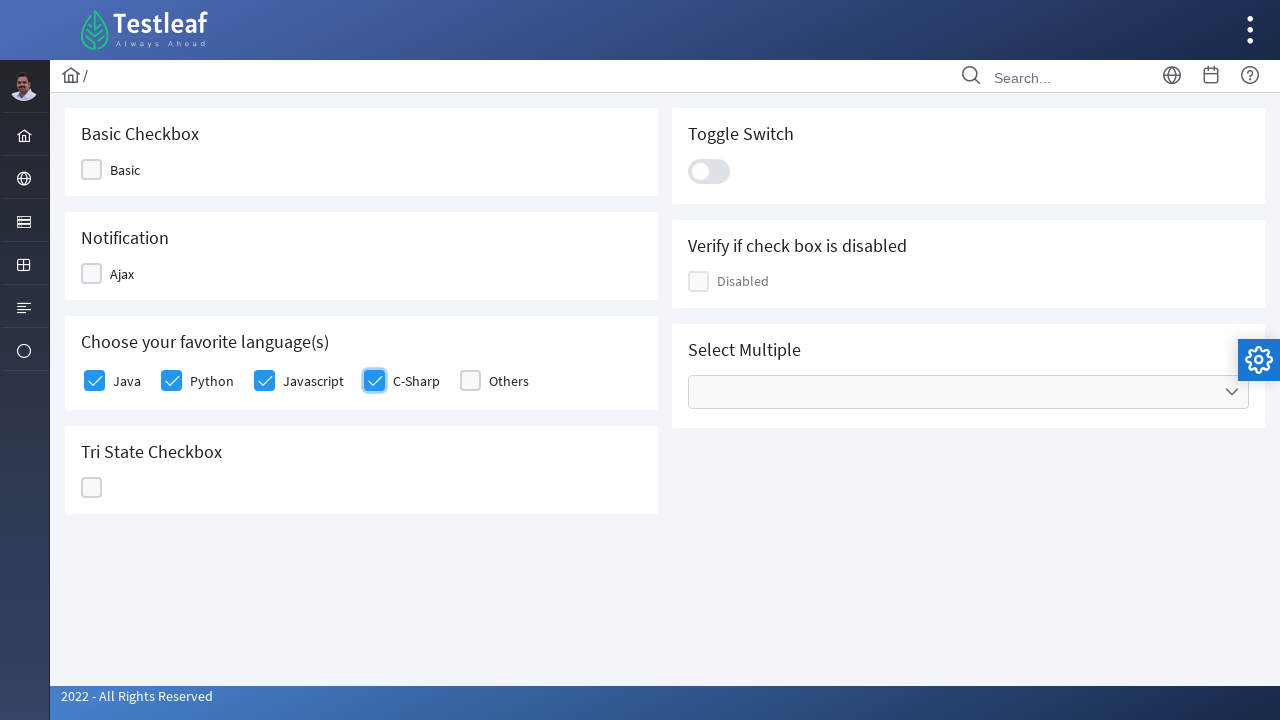

Verified checkbox 3 selected status: True
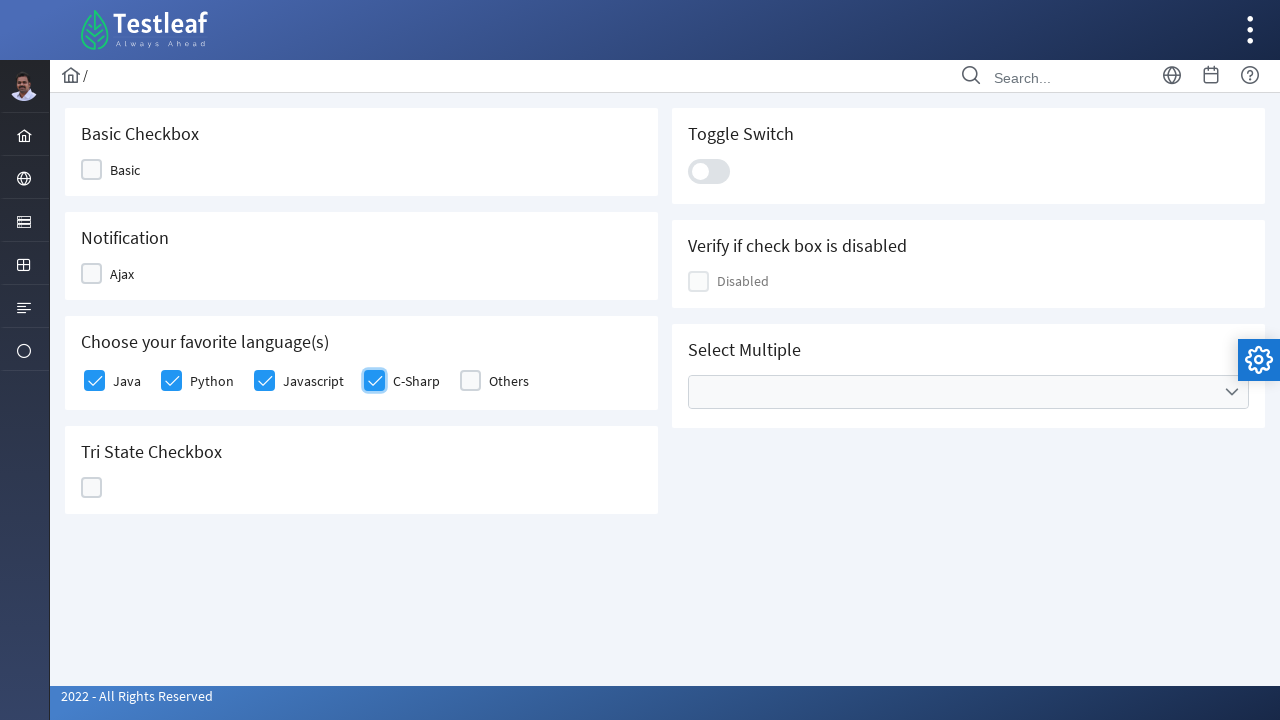

Verified checkbox 4 selected status: True
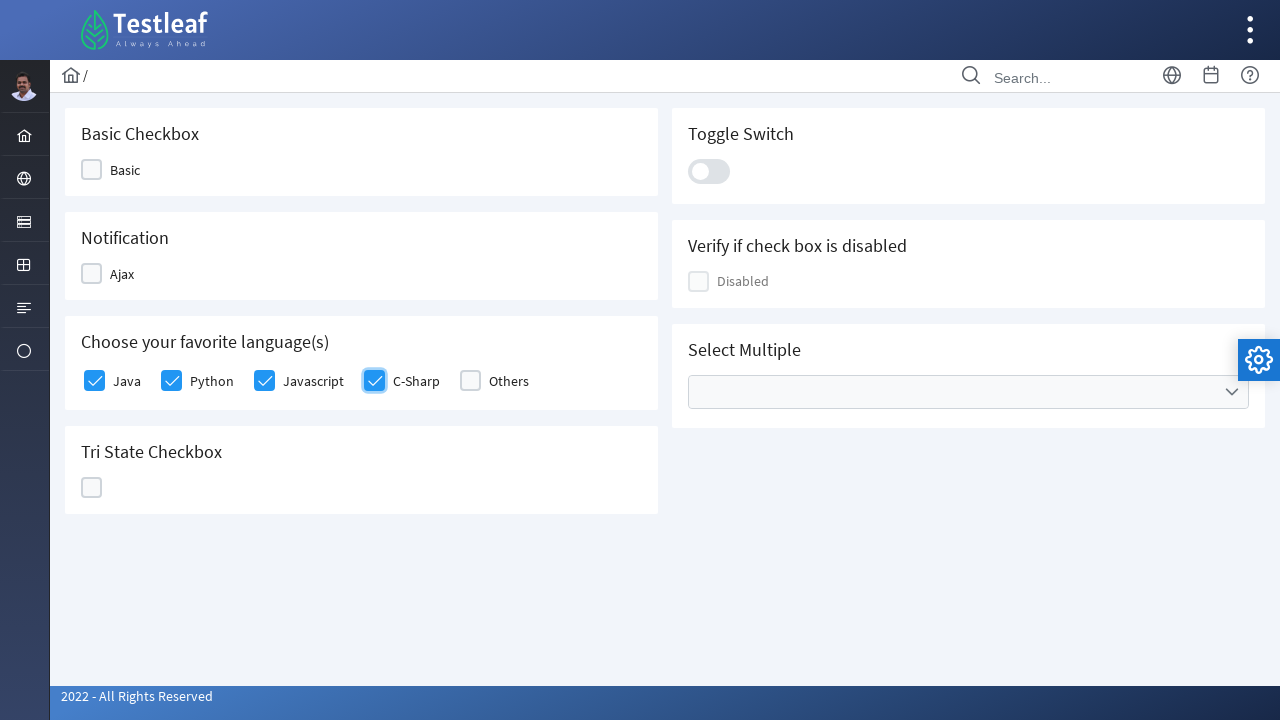

Verified checkbox 5 selected status: False
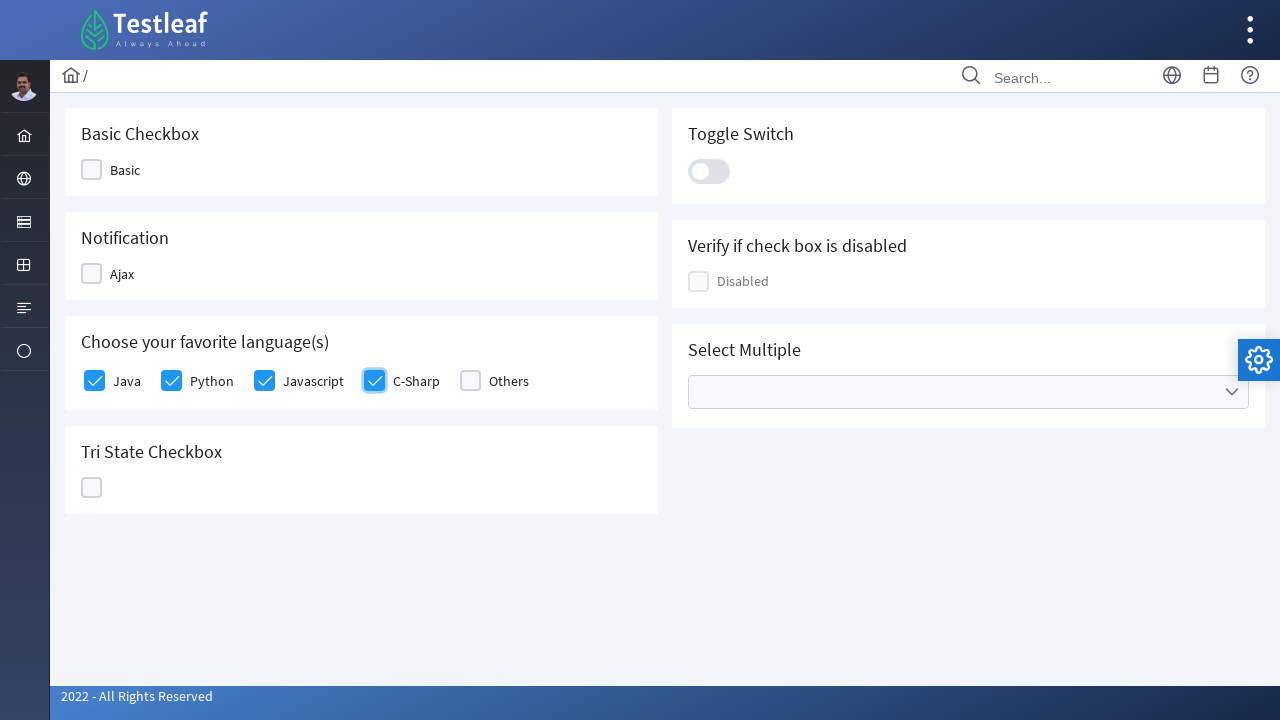

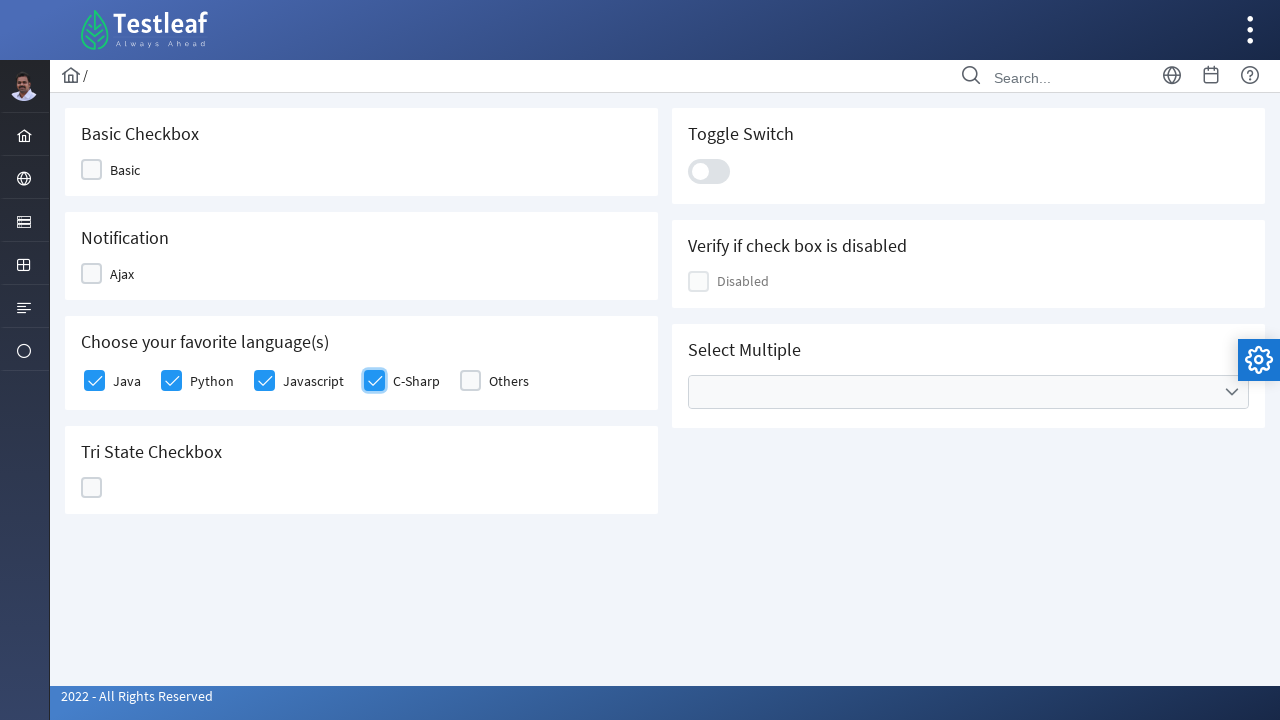